Tests the prompt dialog box by entering text and accepting it, then verifying the entered text is displayed in the result

Starting URL: https://demoqa.com/alerts

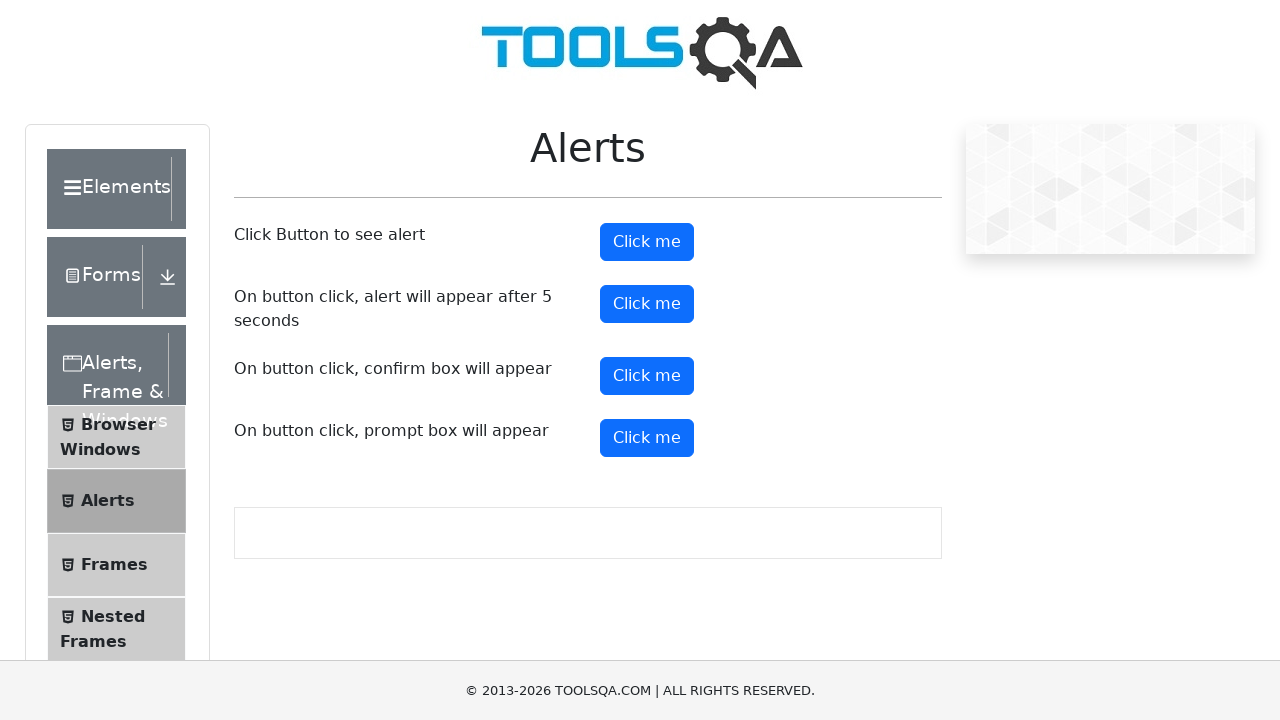

Set up dialog handler to accept prompt with text '1231232'
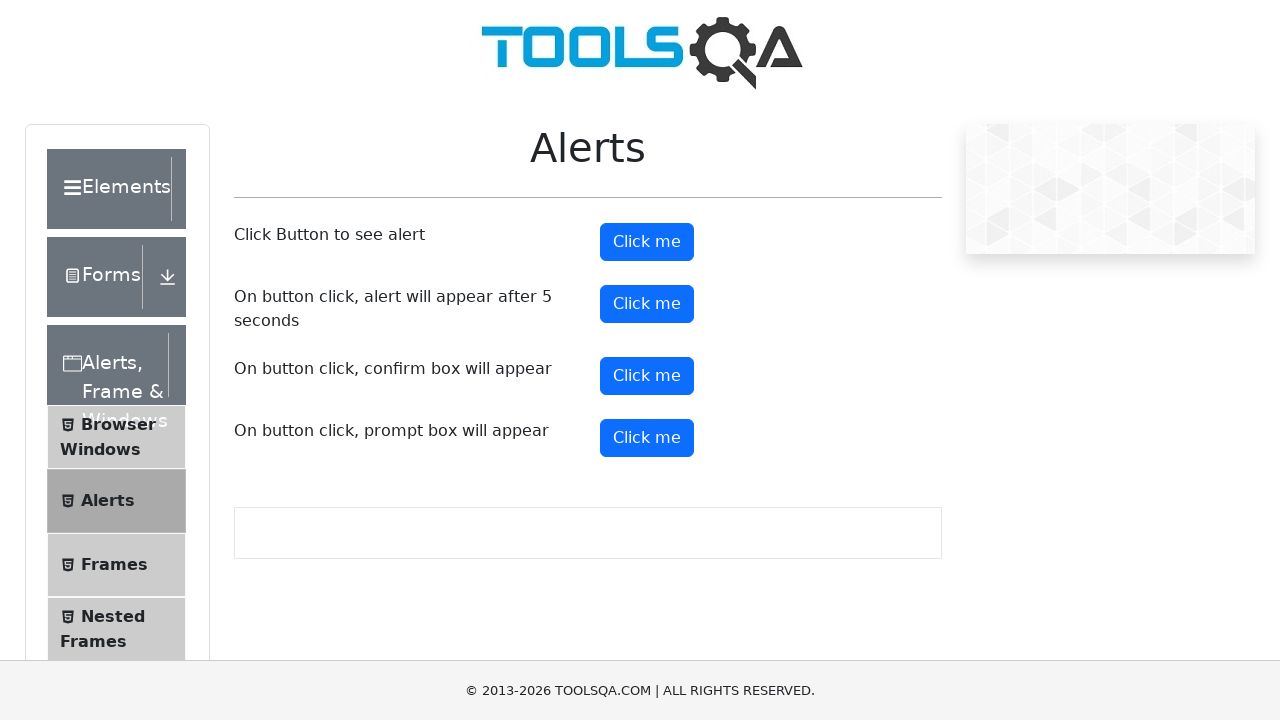

Clicked prompt button to trigger dialog at (647, 438) on #promtButton
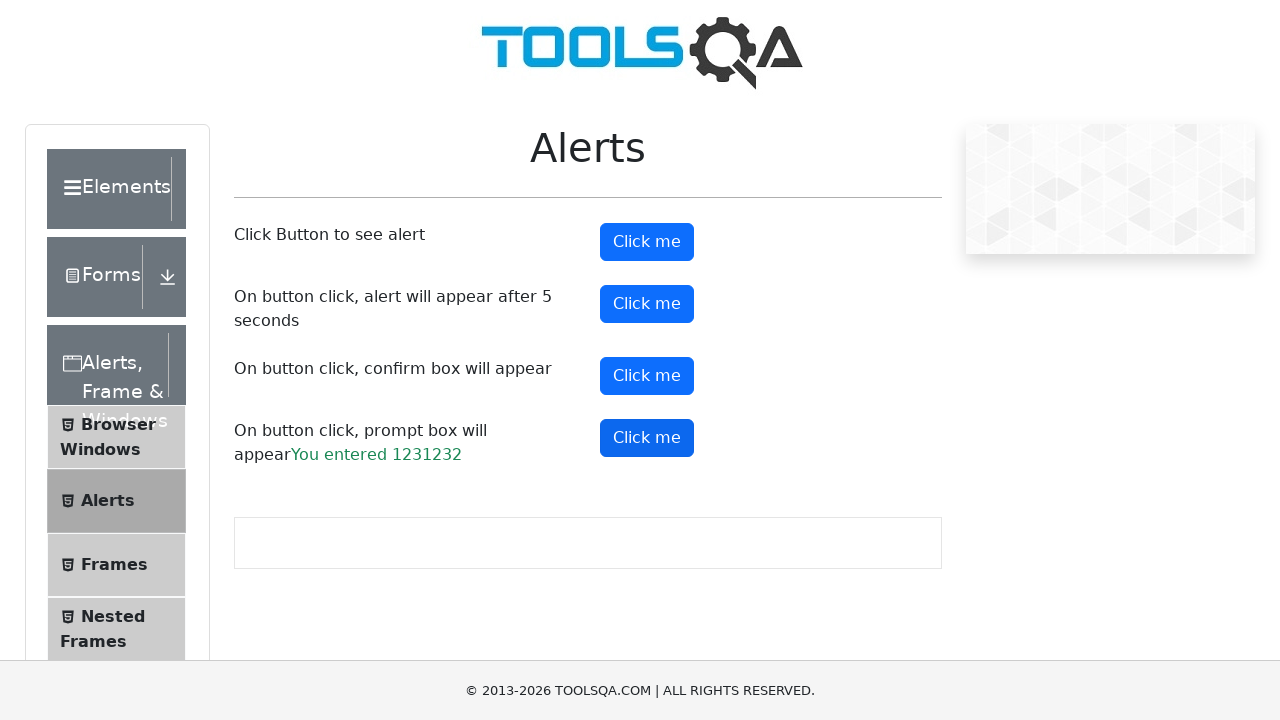

Verified that prompt result contains entered text '1231232'
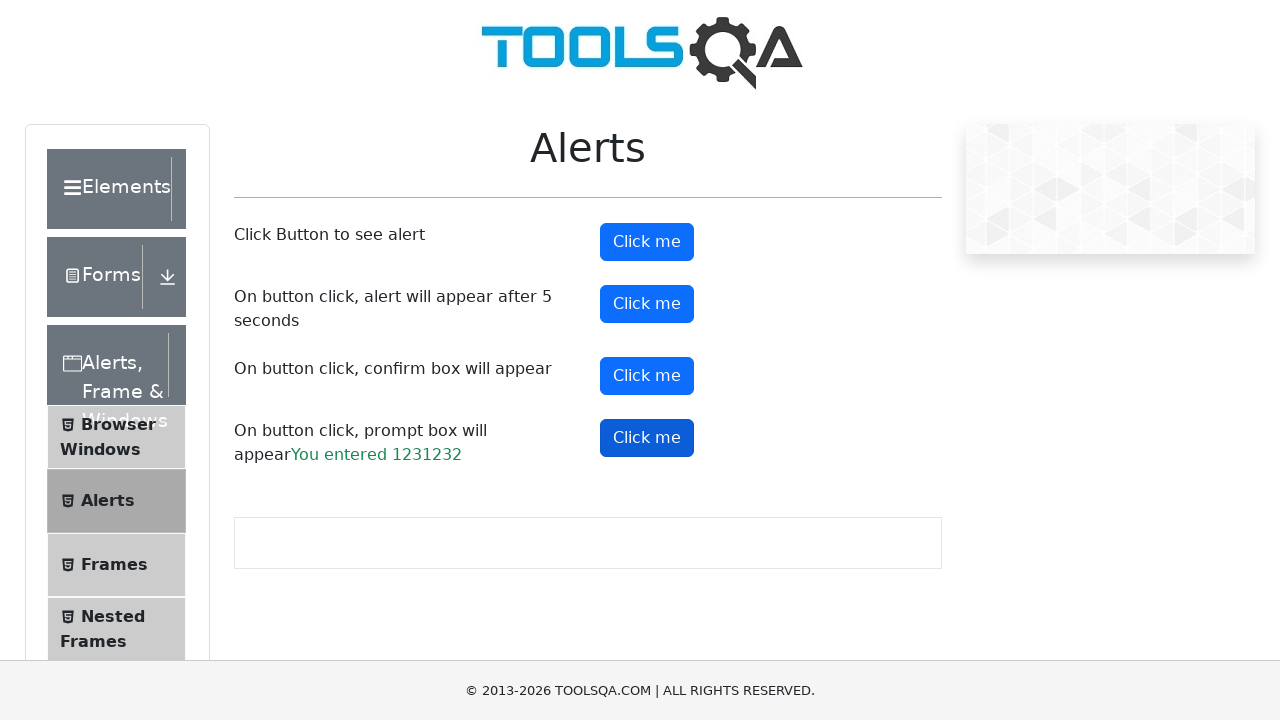

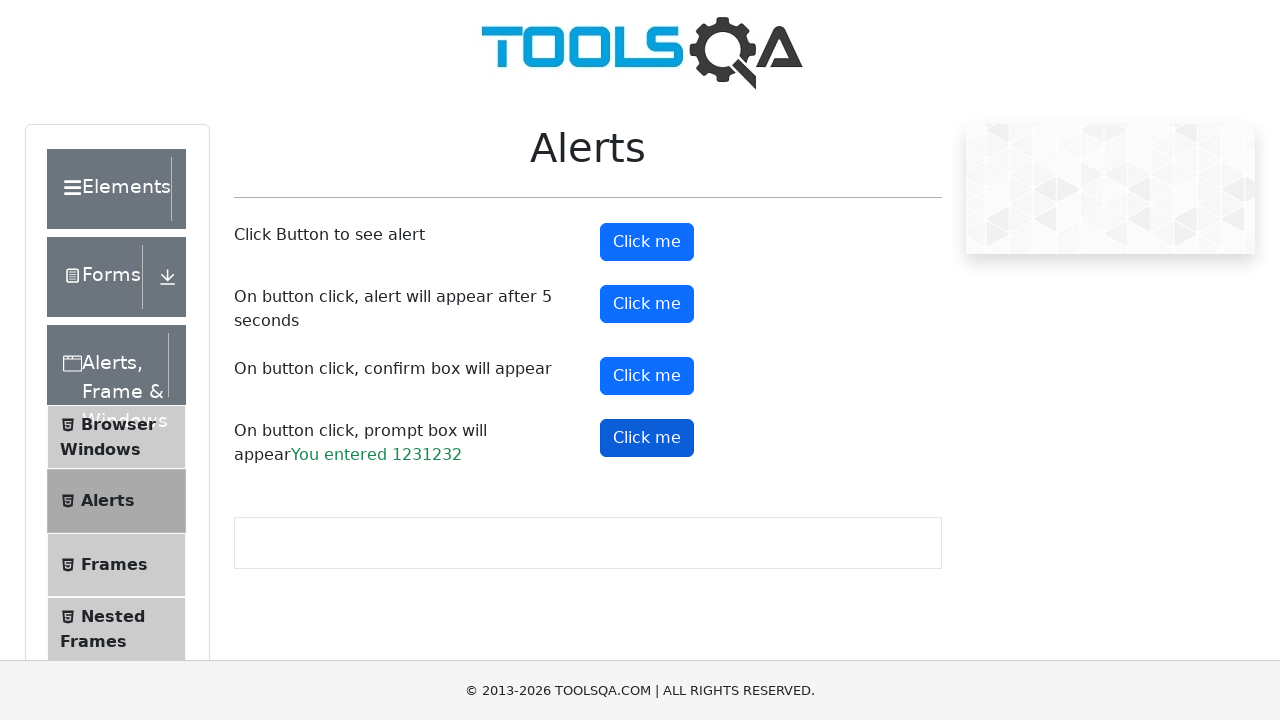